Navigates to GeeksforGeeks website and performs a click action at a specific offset from the Courses link element

Starting URL: https://www.geeksforgeeks.org/

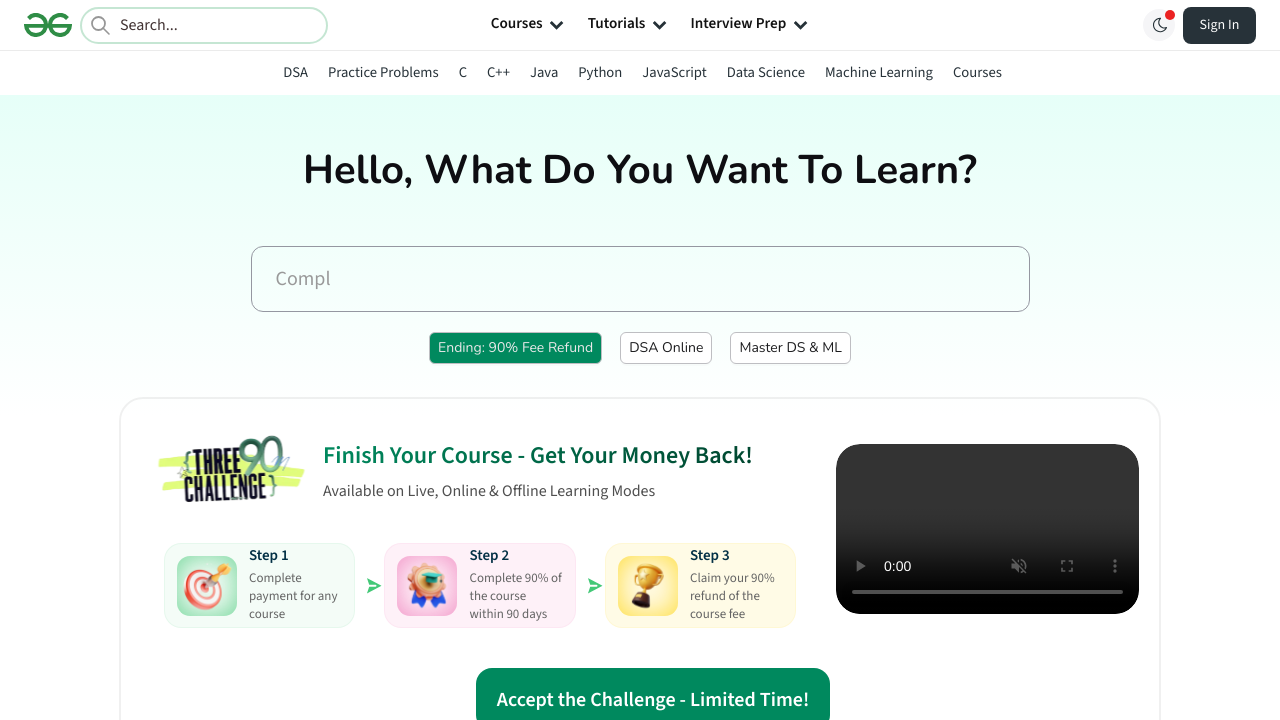

Located the Courses link element
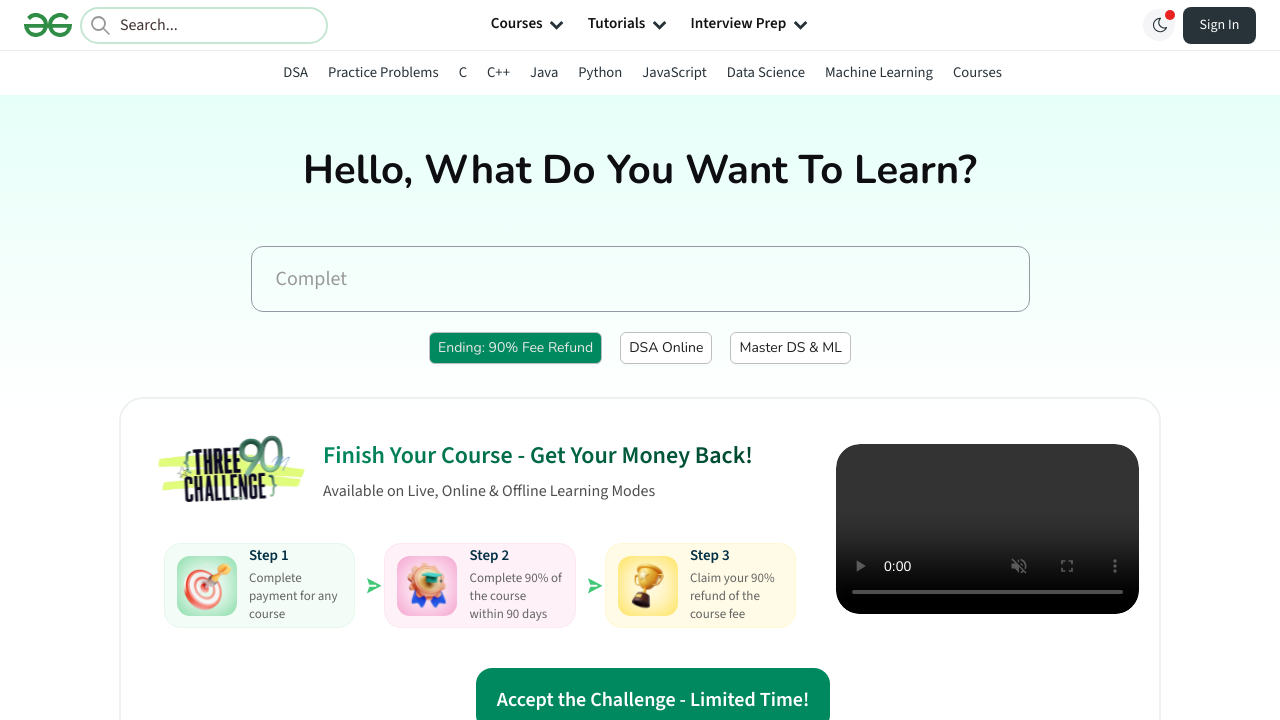

Retrieved bounding box of Courses link element
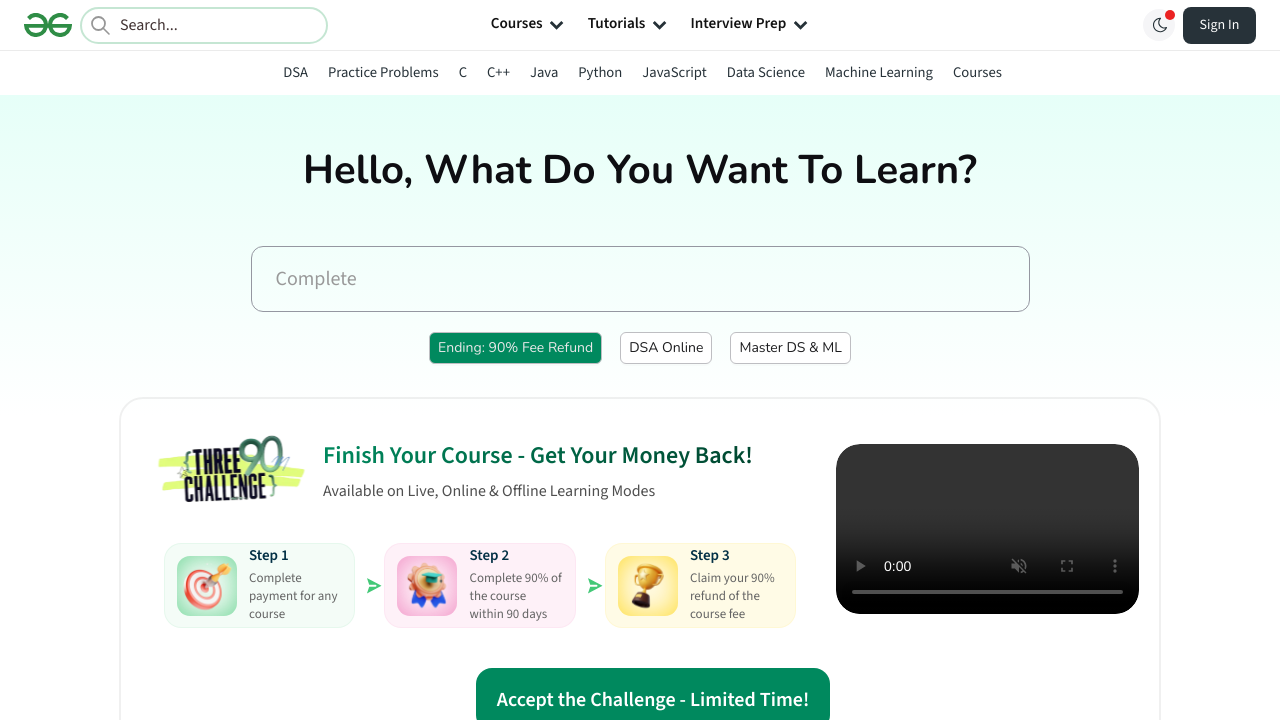

Clicked at offset (100, 200) from Courses link element at (1053, 262)
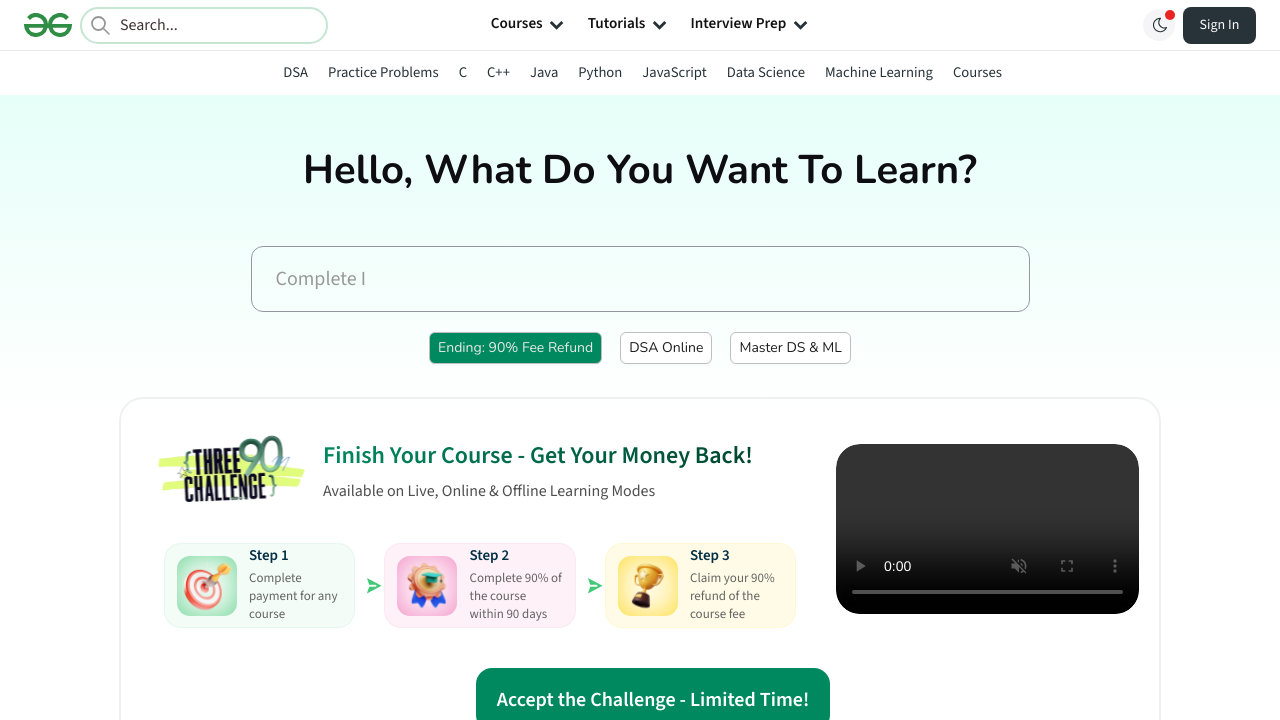

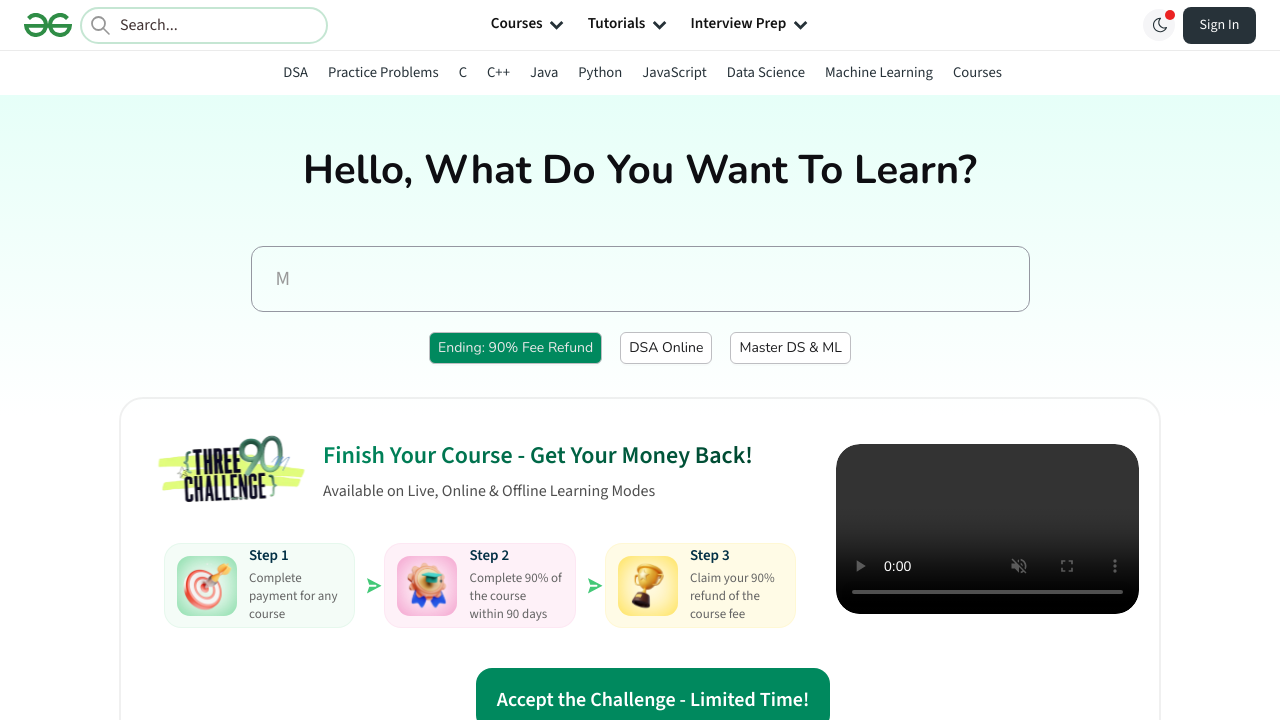